Tests window handling and table pagination by clicking on "Top Deals" link to open a new window, then navigating through pagination pages 2 and 3 of the table

Starting URL: https://rahulshettyacademy.com/seleniumPractise/#/

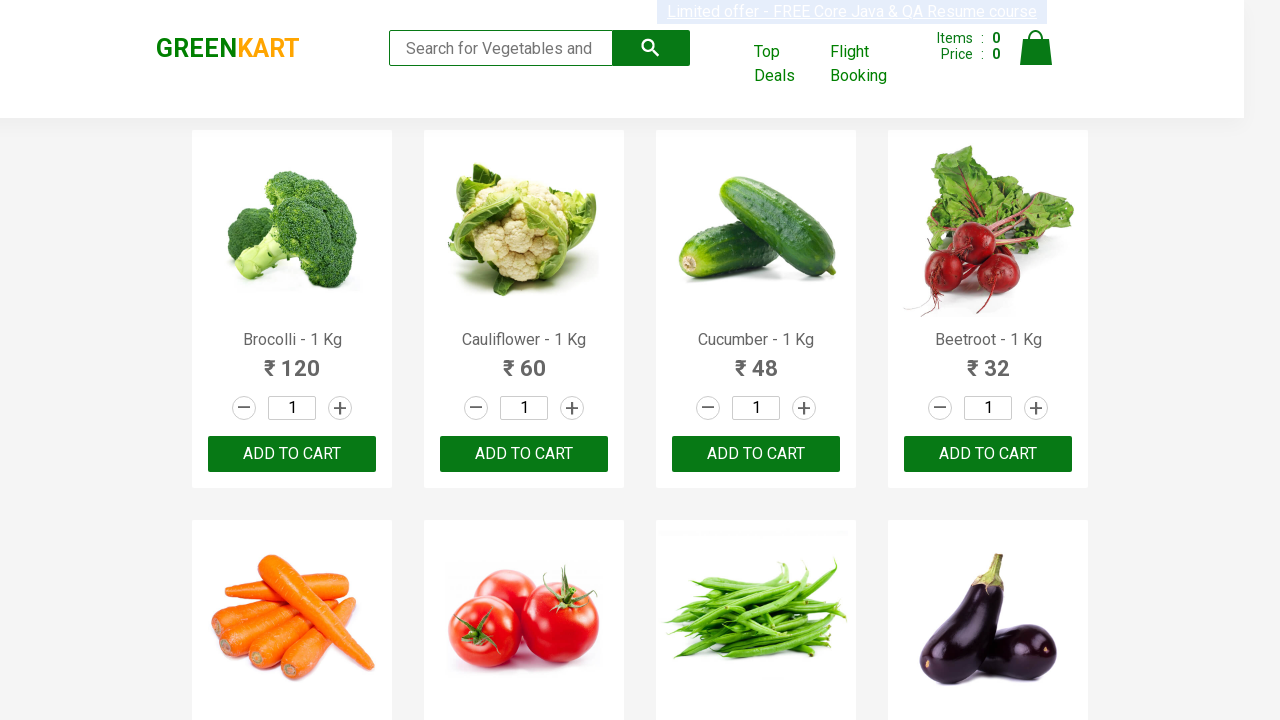

Clicked 'Top Deals' link to open new window at (787, 64) on xpath=//a[text()='Top Deals']
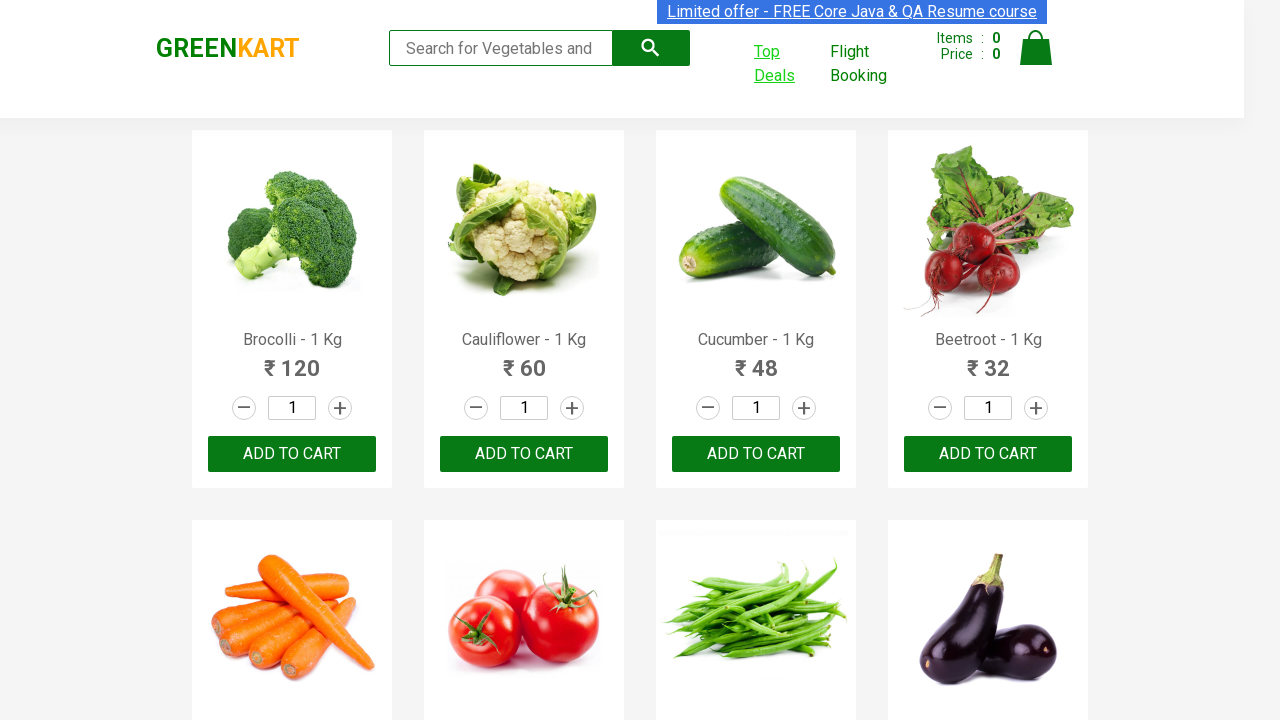

New window/tab opened and captured
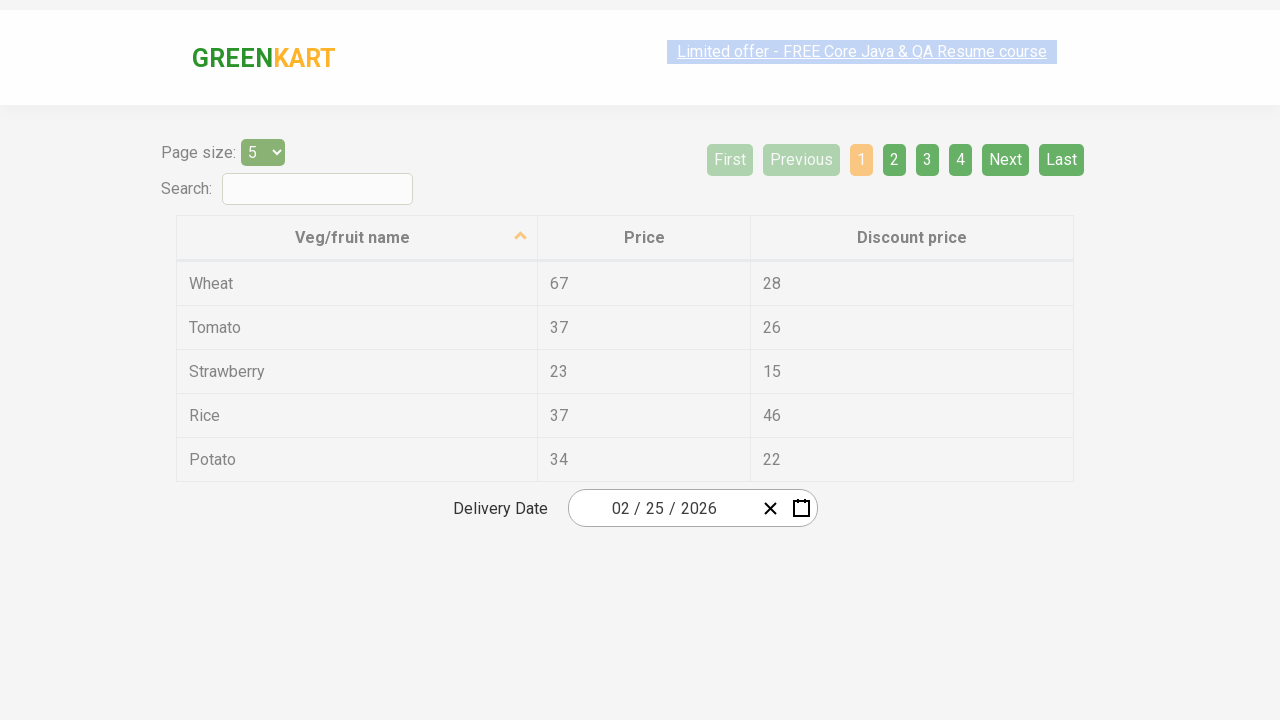

Table loaded in new window with rows visible
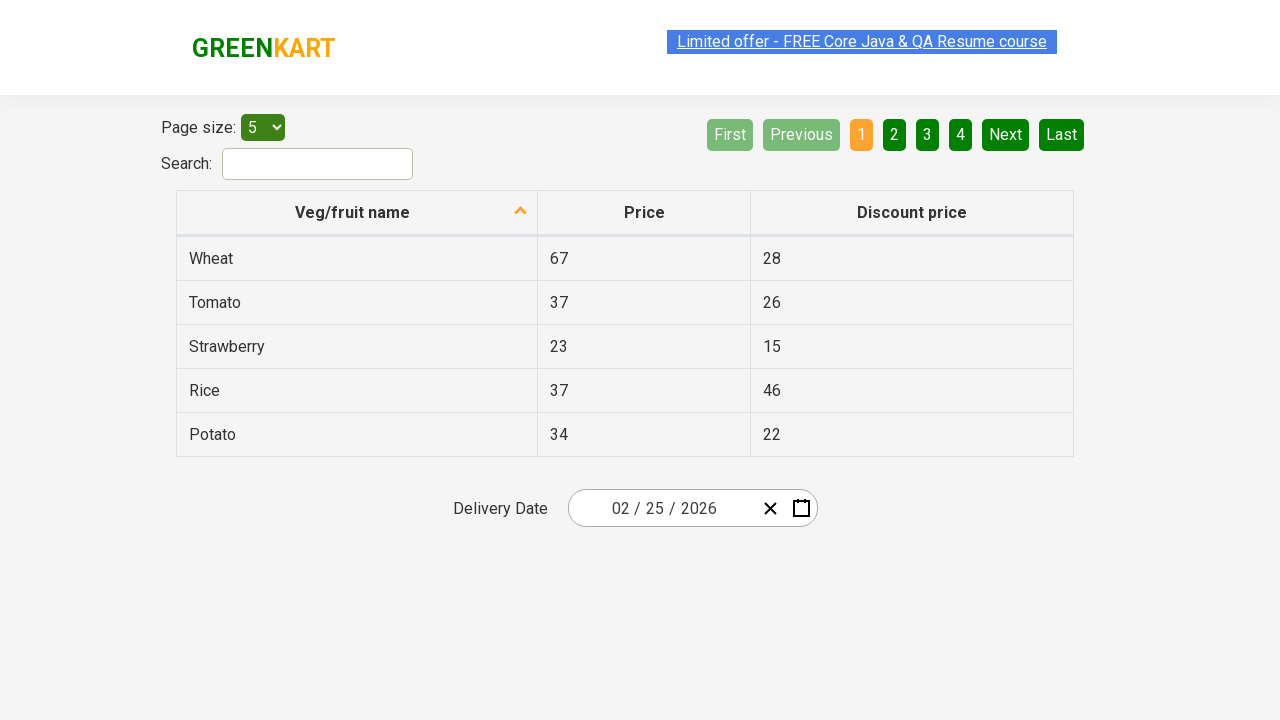

Clicked pagination page 2 at (894, 134) on xpath=//span[text()='2']
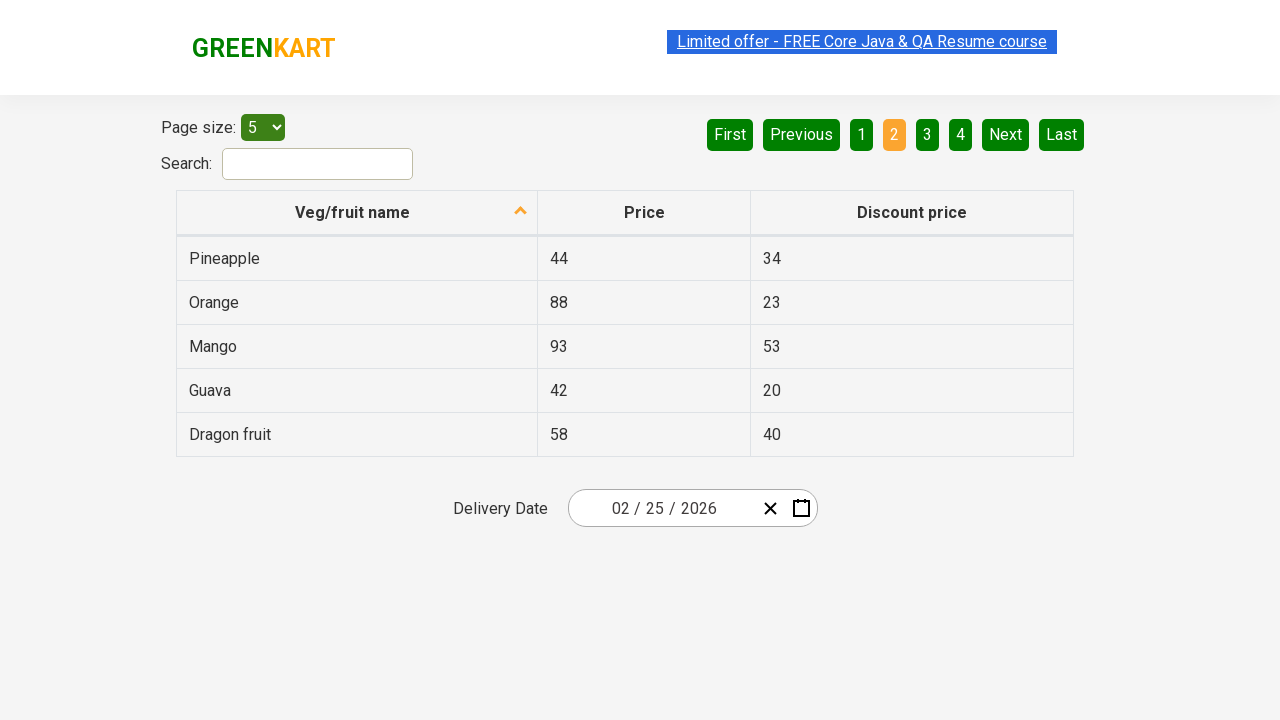

Table updated with page 2 data
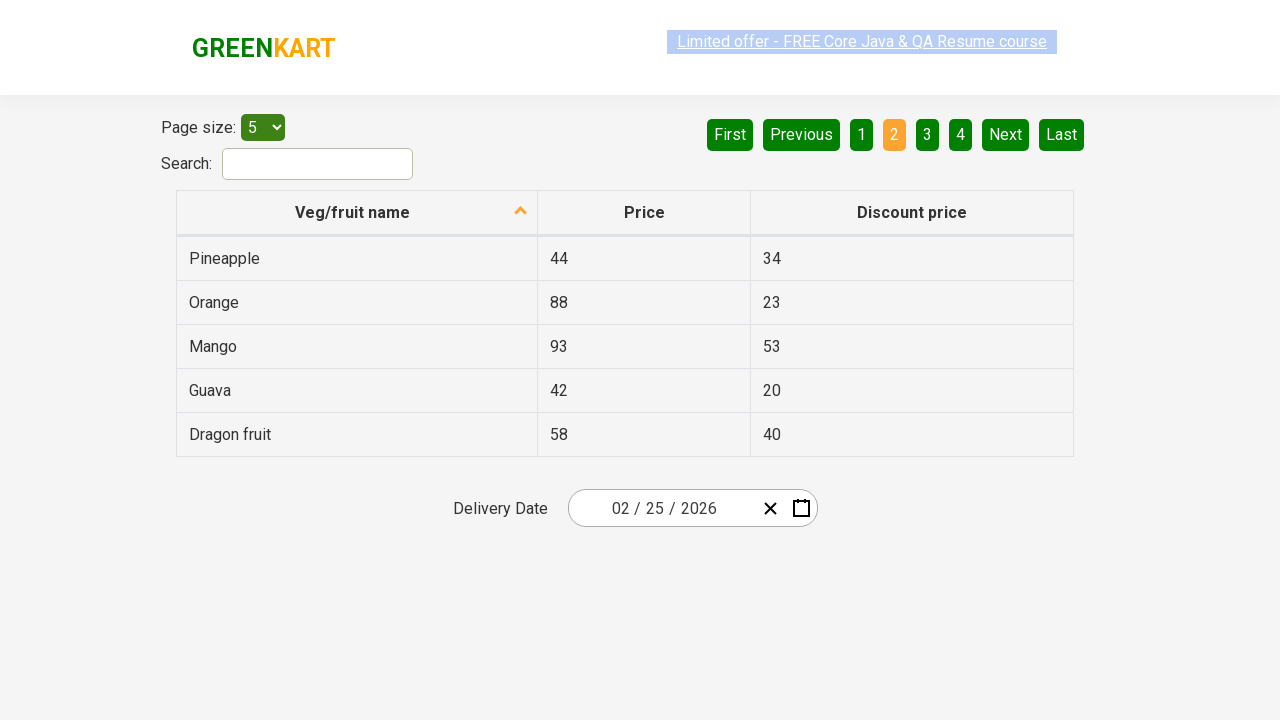

Clicked pagination page 3 at (928, 134) on xpath=//span[text()='3']
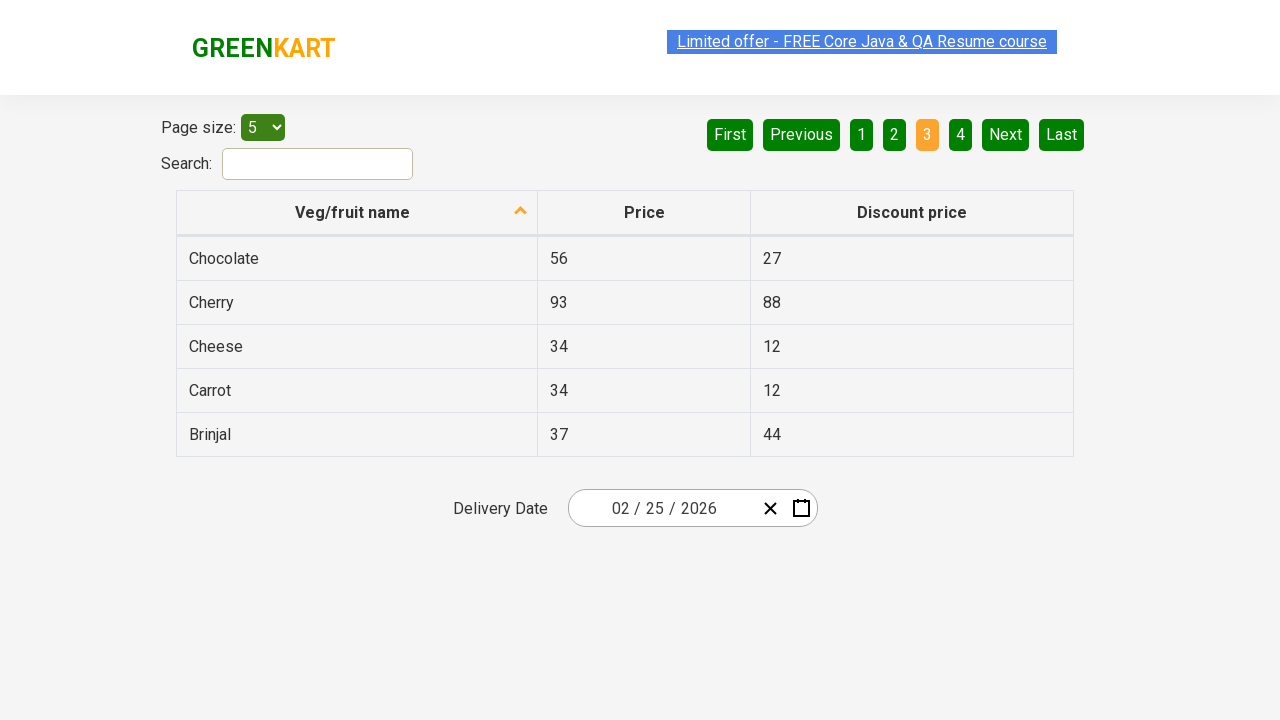

Table updated with page 3 data
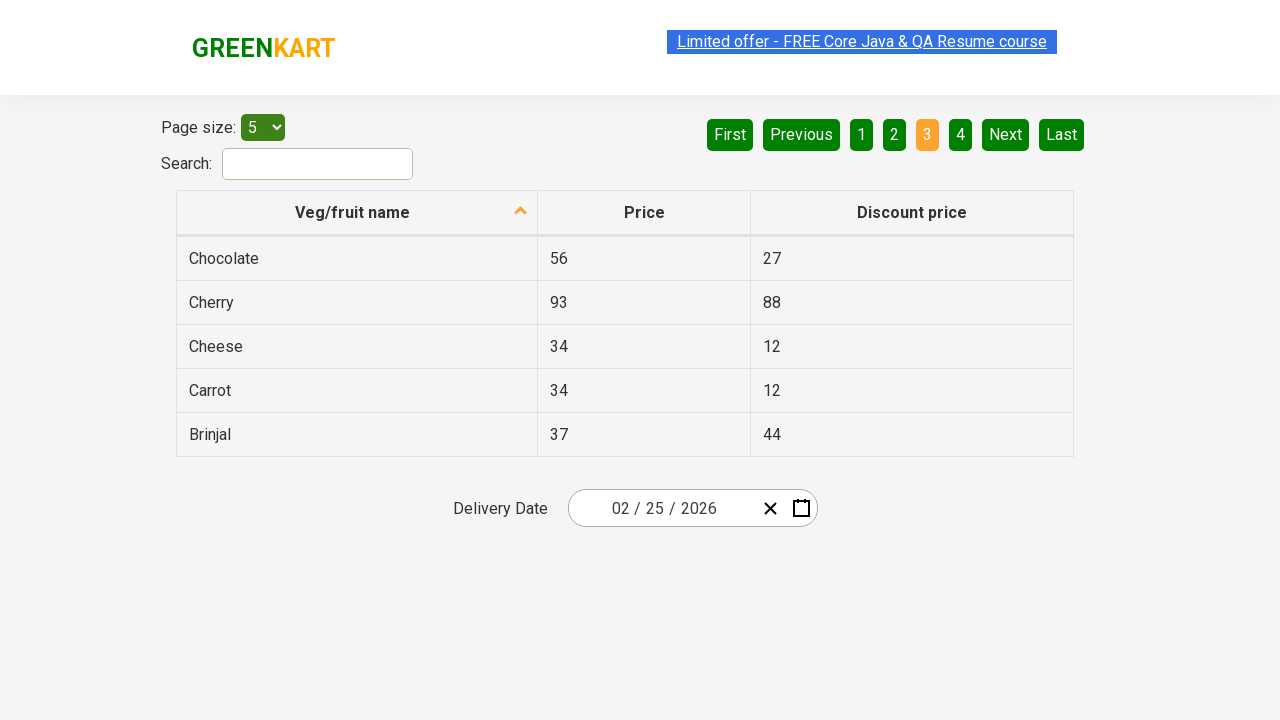

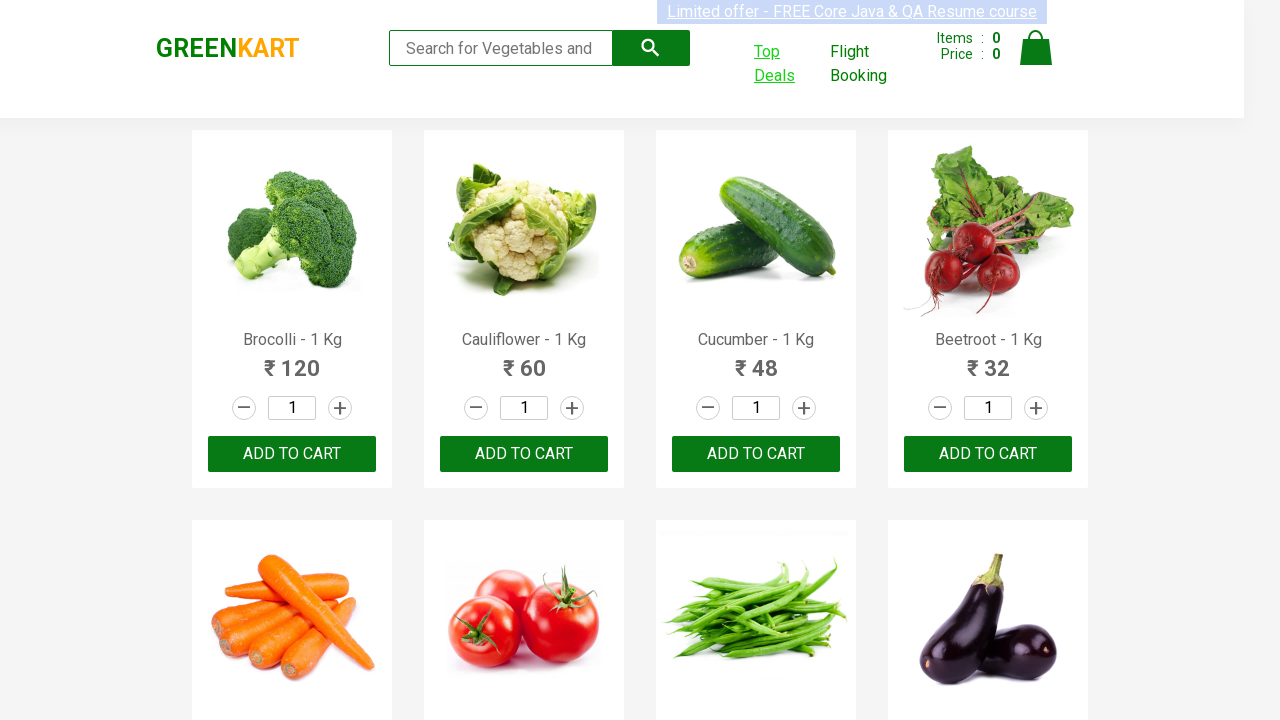